Tests keyboard input functionality by sending ENTER and TAB key presses to a text input field on a keypress demo page

Starting URL: https://www.syntaxprojects.com/keypress.php

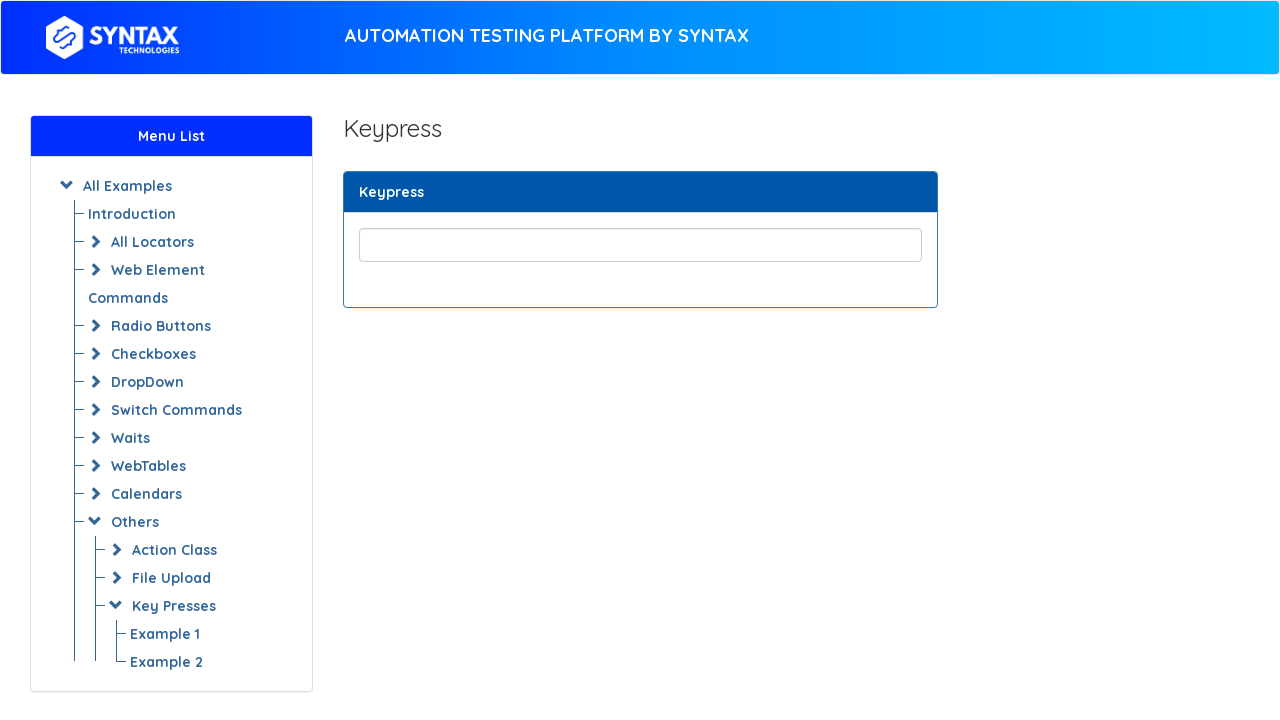

Pressed ENTER key on text input field on input[type='text']
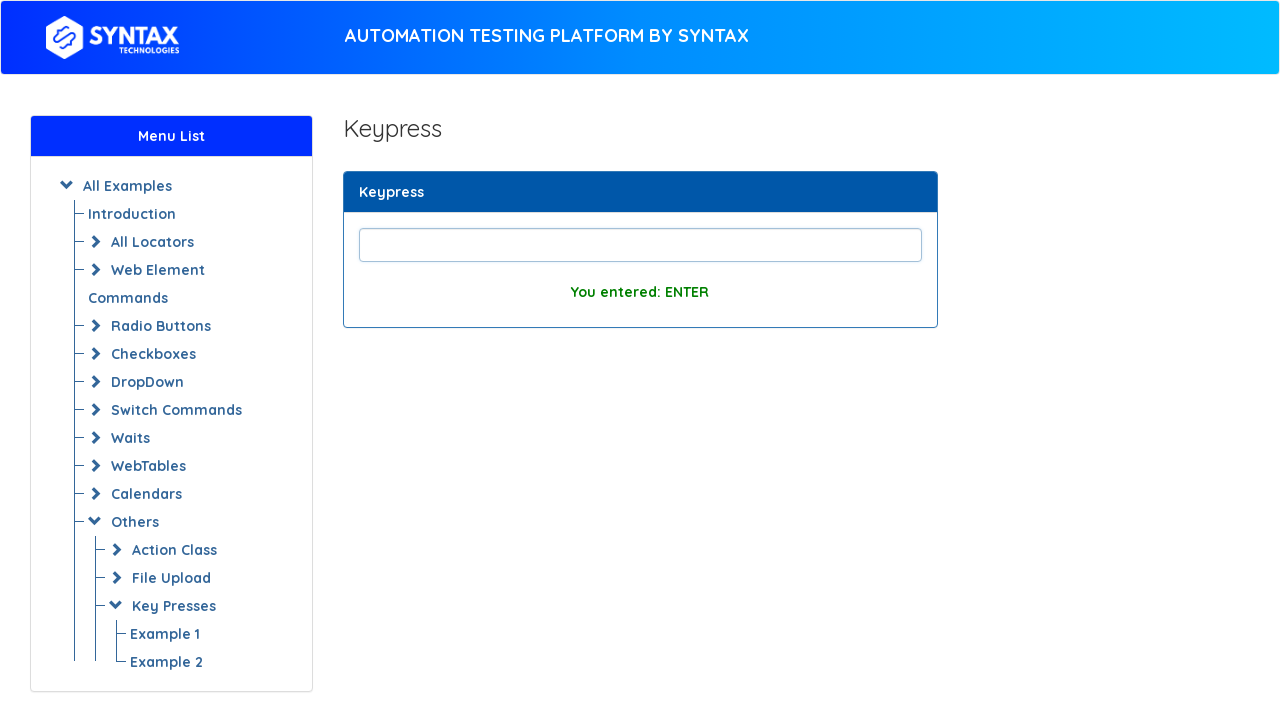

Pressed TAB key on text input field on input[type='text']
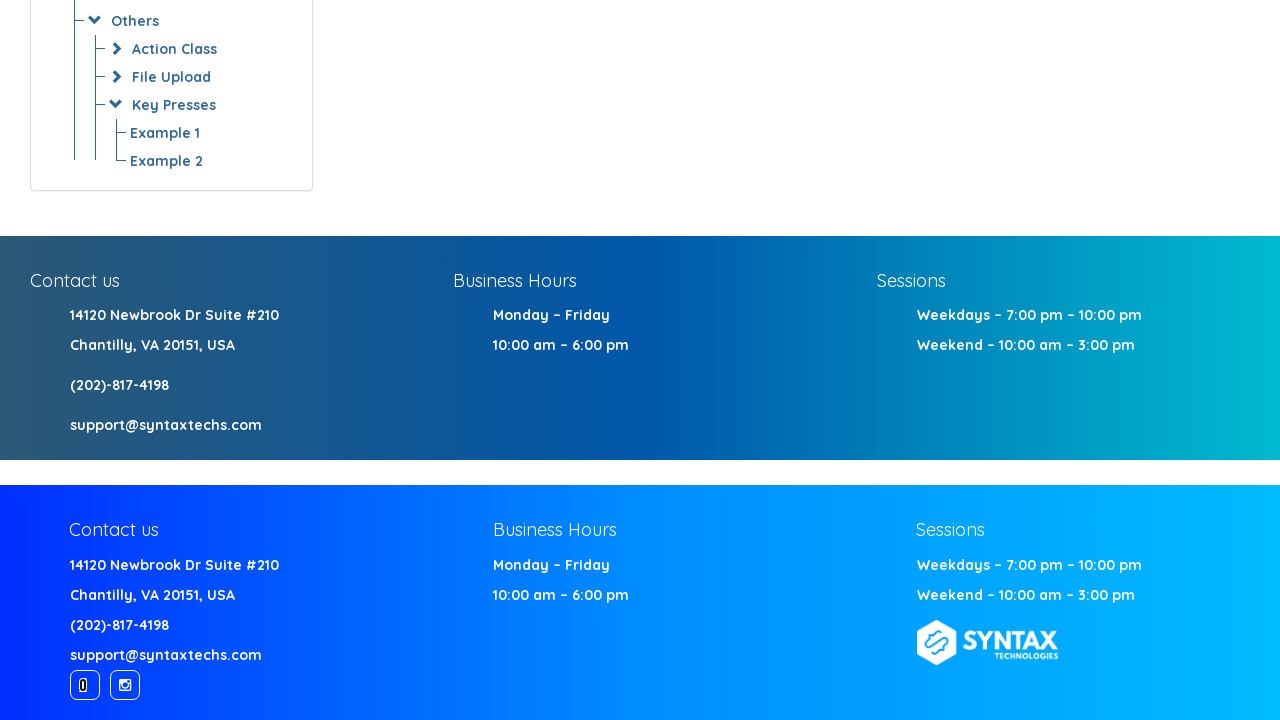

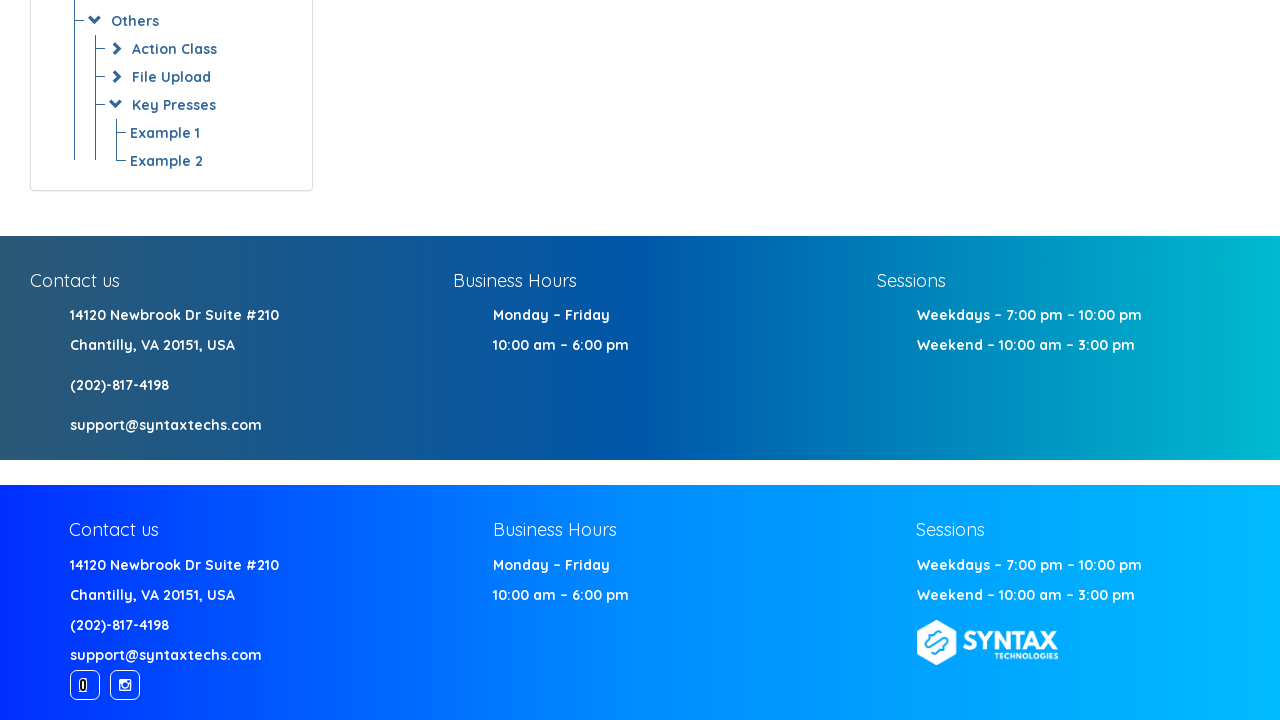